Tests page scrolling functionality by scrolling down three times and then up three times using PAGE_DOWN and PAGE_UP keys

Starting URL: https://techproeducation.com

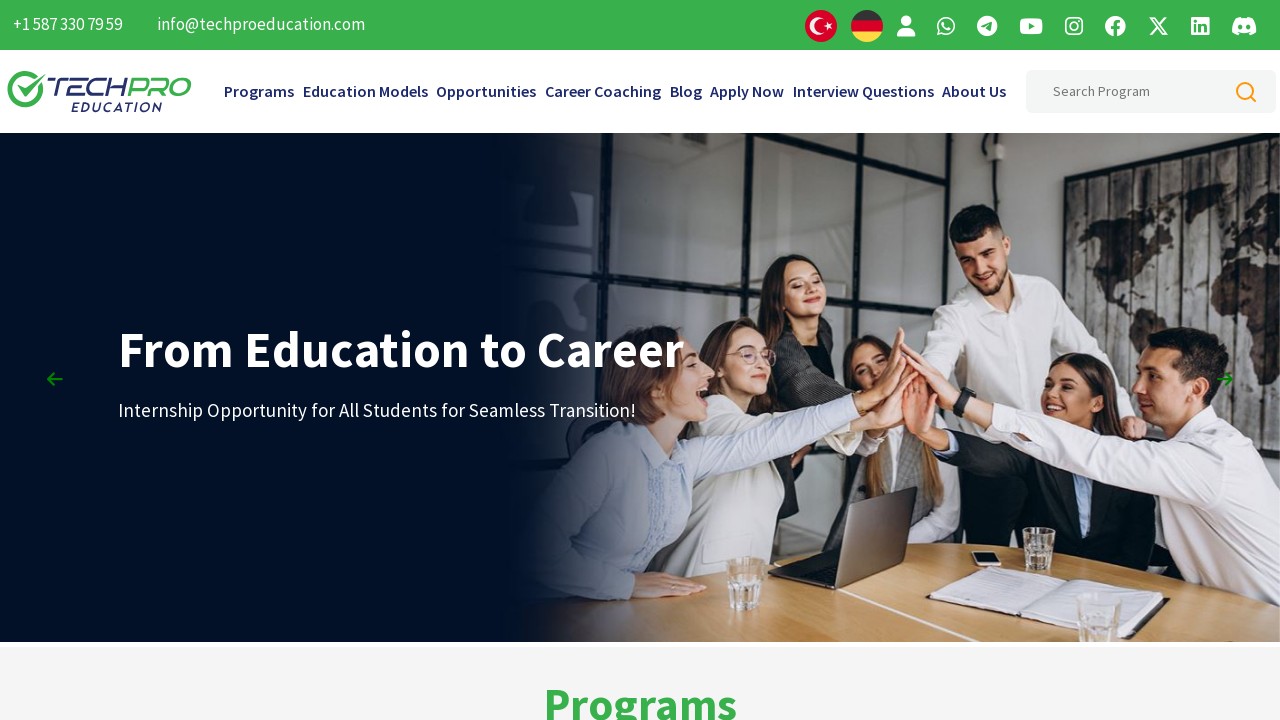

Scrolled down using PAGE_DOWN key (1st scroll)
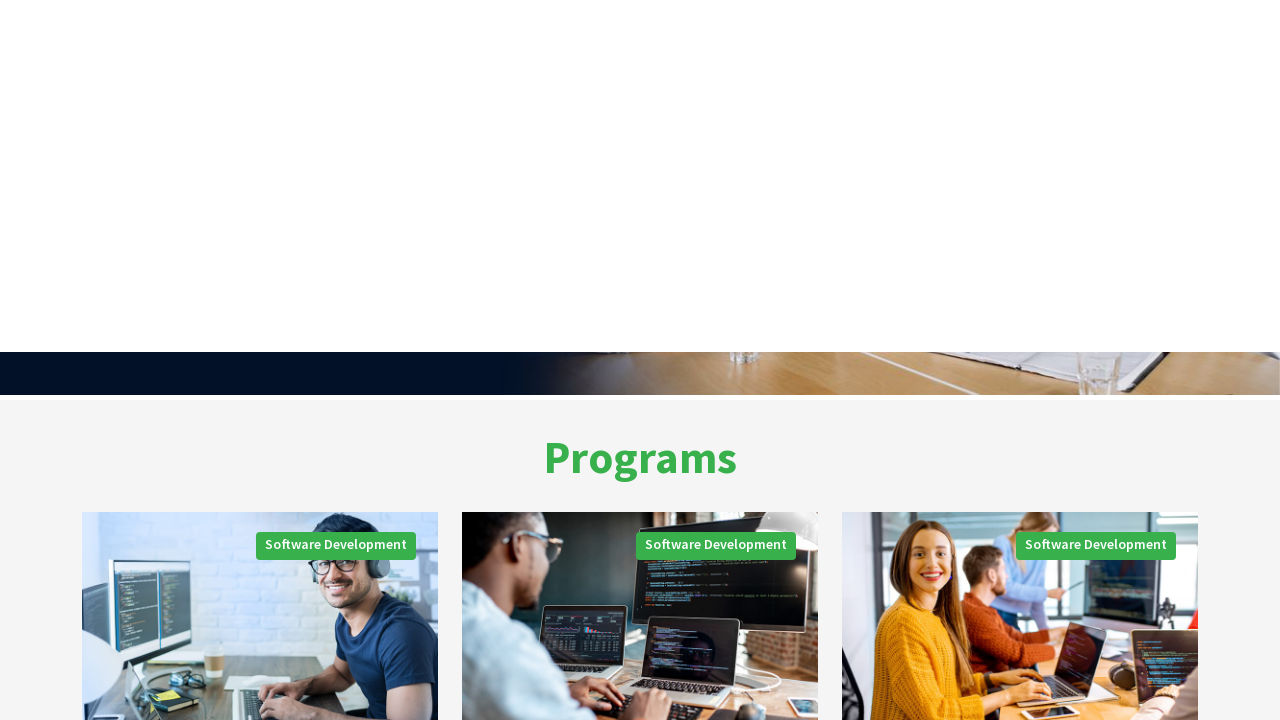

Scrolled down using PAGE_DOWN key (2nd scroll)
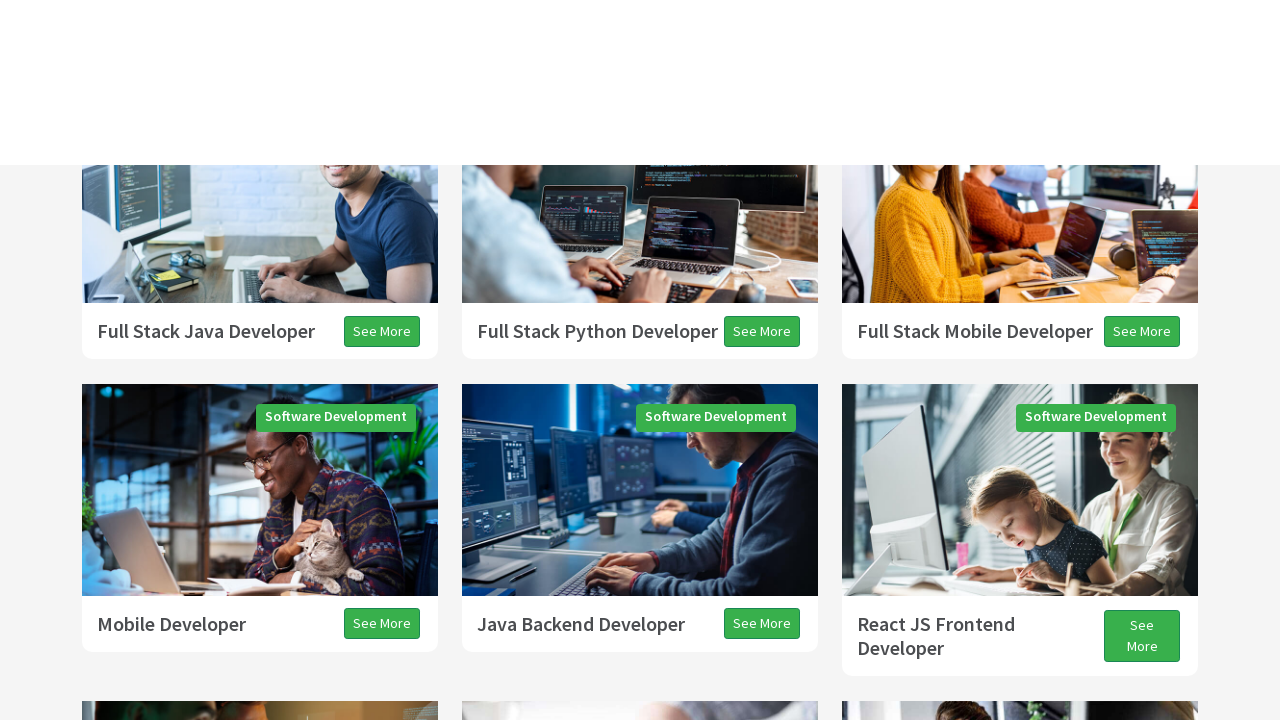

Scrolled down using PAGE_DOWN key (3rd scroll)
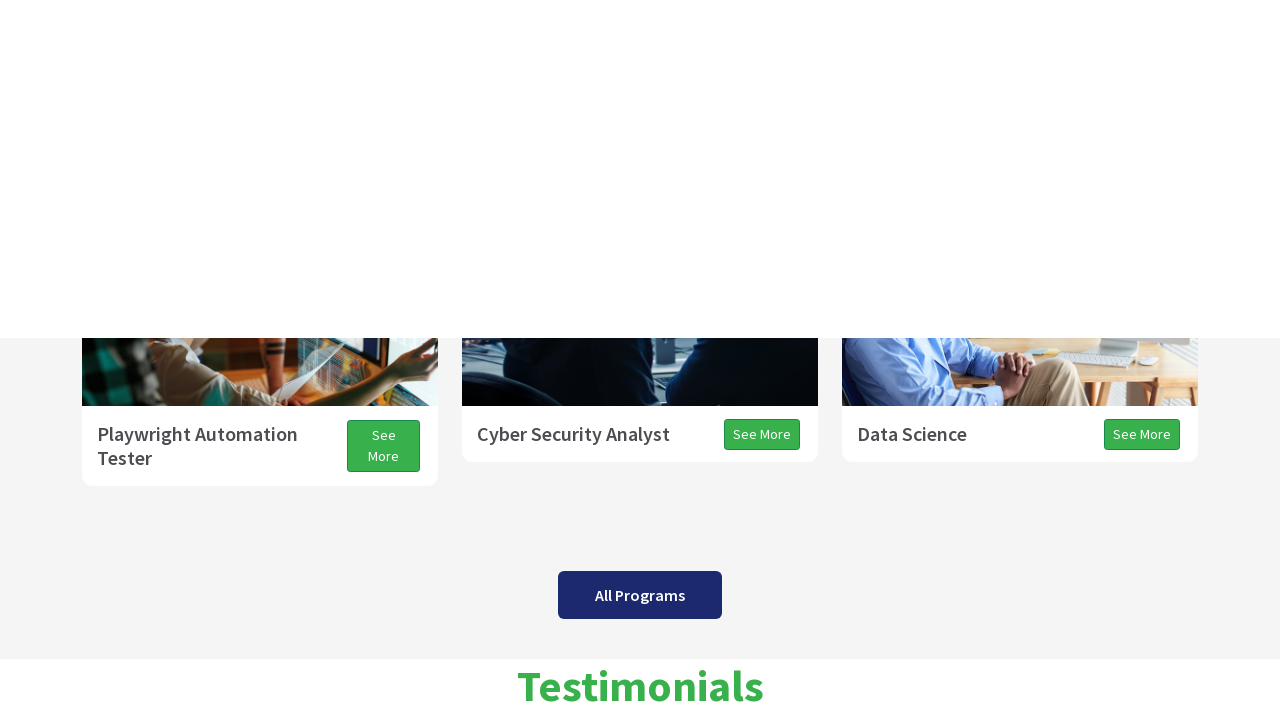

Scrolled up using PAGE_UP key (1st scroll)
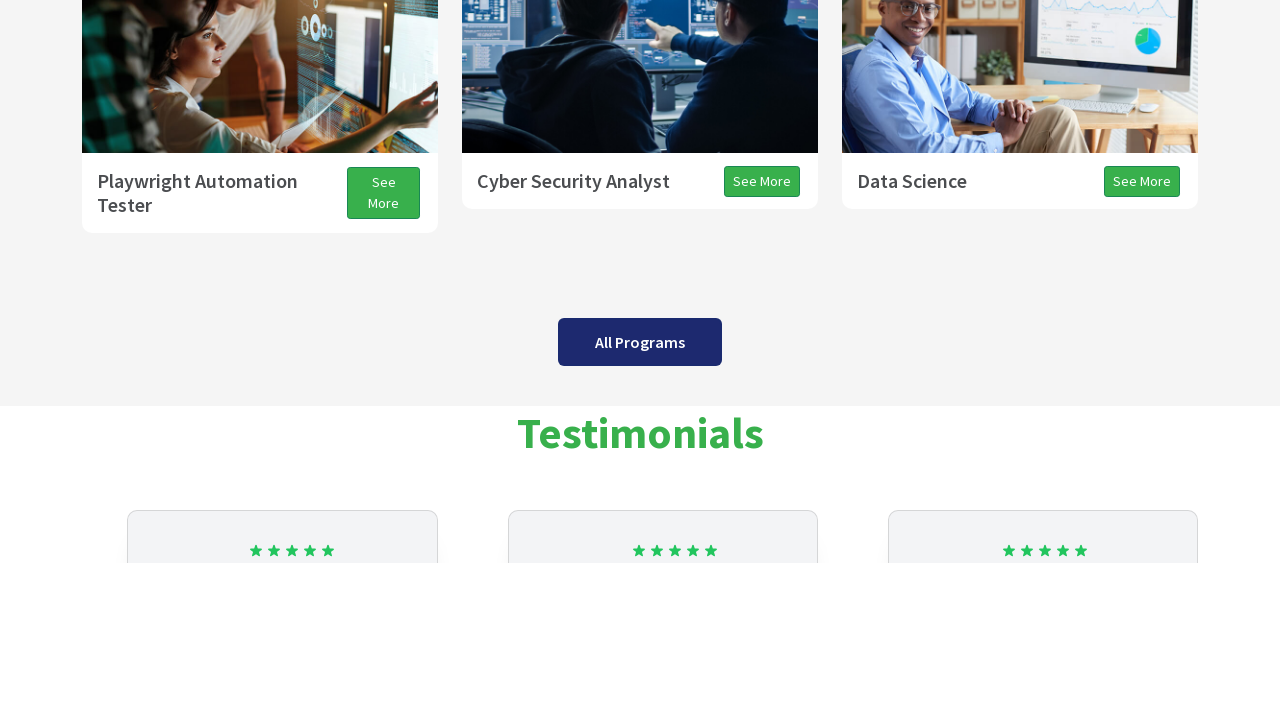

Scrolled up using PAGE_UP key (2nd scroll)
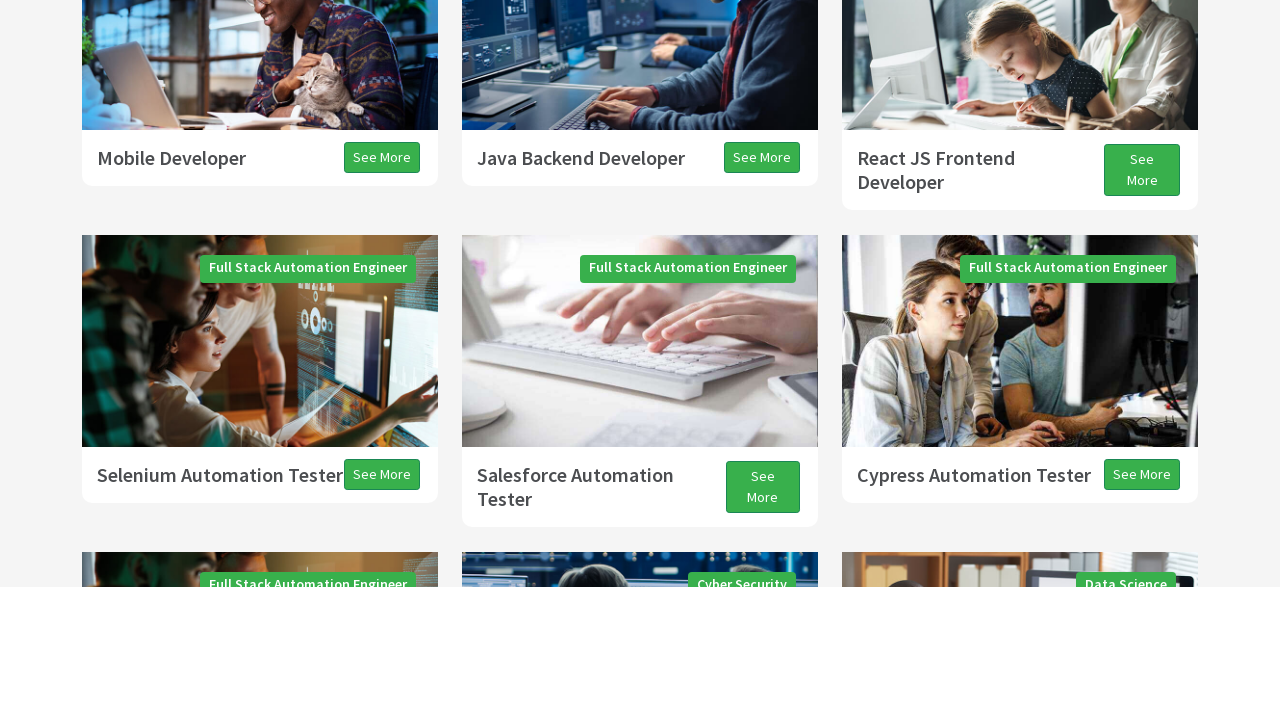

Scrolled up using PAGE_UP key (3rd scroll)
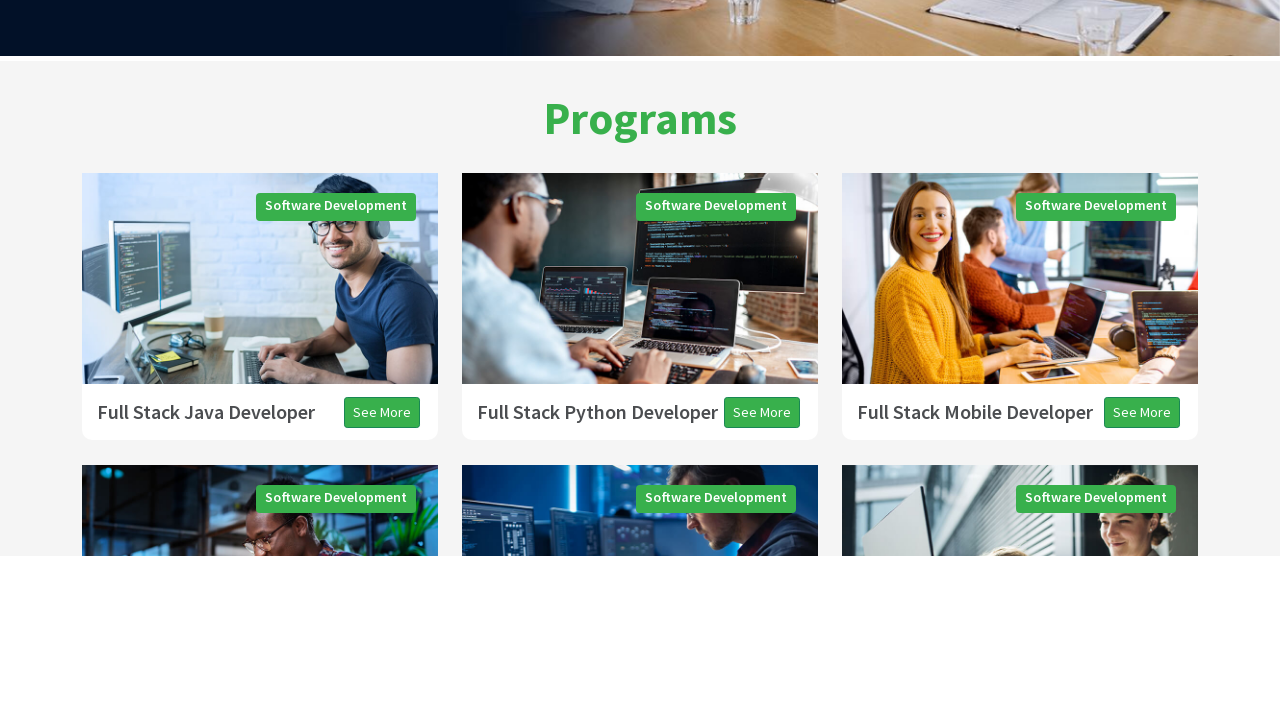

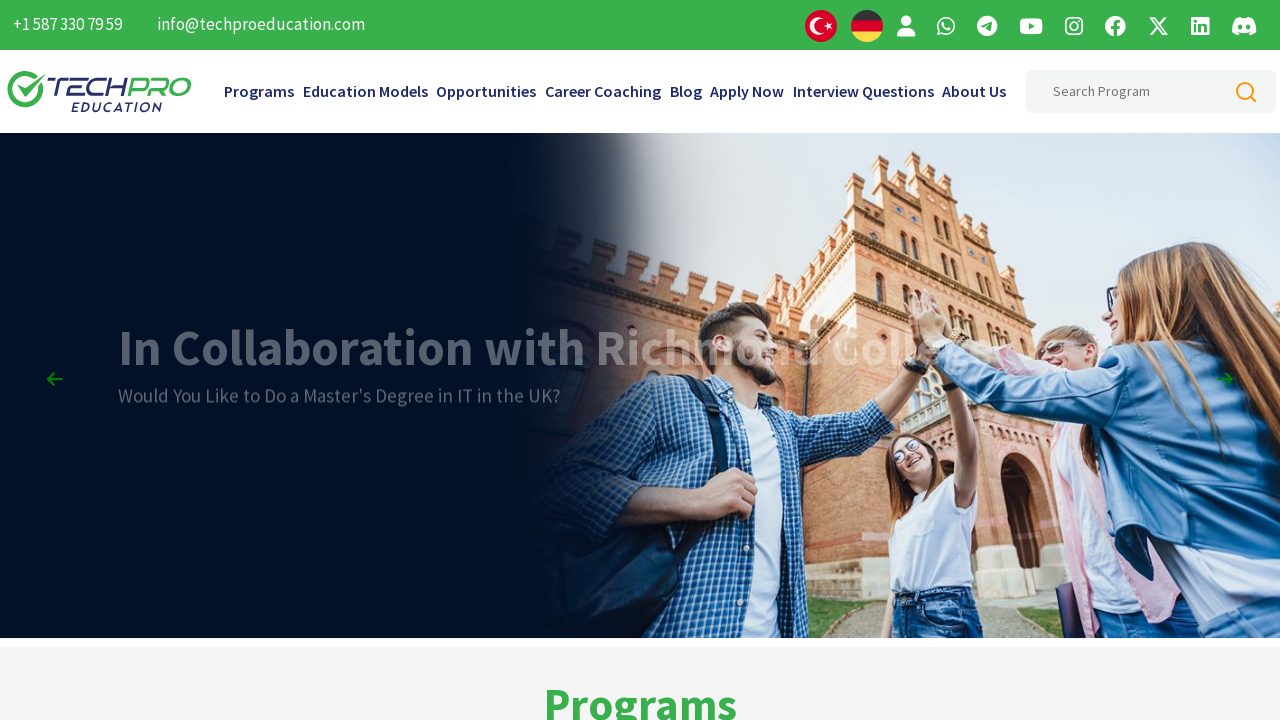